Tests keyboard actions on a text comparison website by typing text in the first textarea, selecting all (Ctrl+A), copying (Ctrl+C), tabbing to the next field, and pasting (Ctrl+V) the content.

Starting URL: https://text-compare.com/

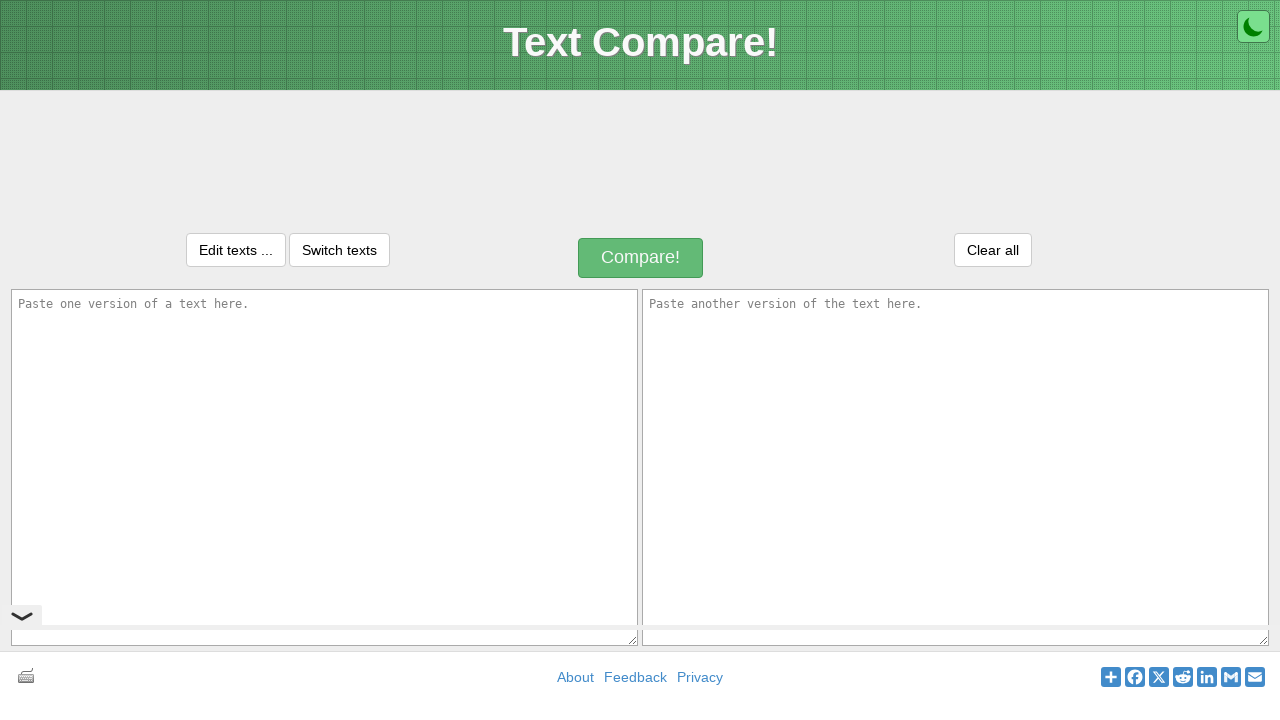

Filled first textarea with 'HI, I am Vishal' on textarea#inputText1
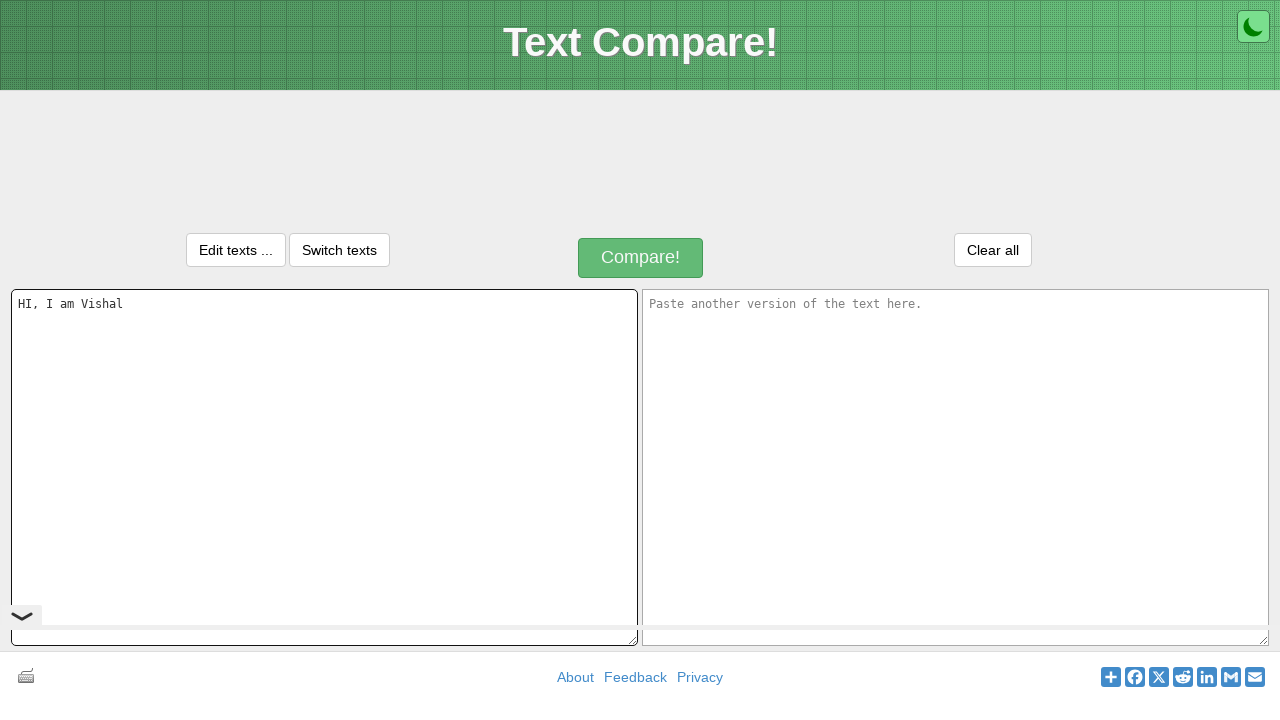

Clicked on first textarea to ensure focus at (324, 467) on textarea#inputText1
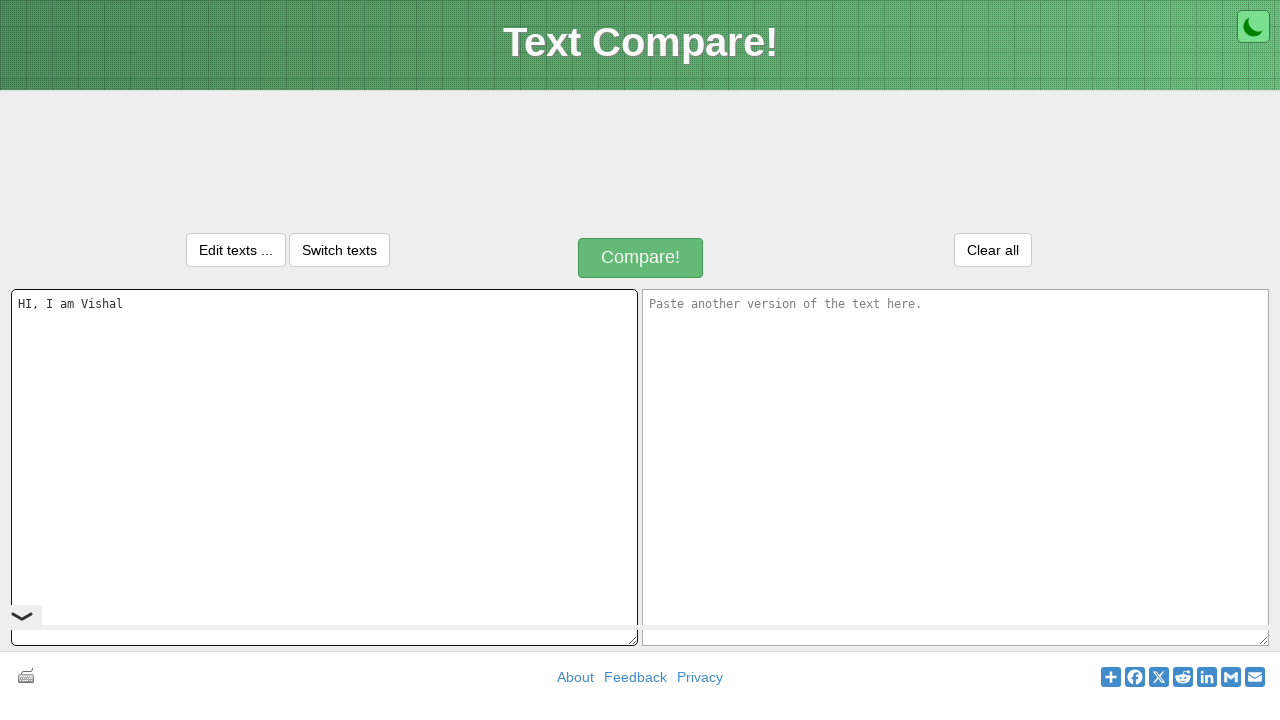

Selected all text in textarea using Ctrl+A
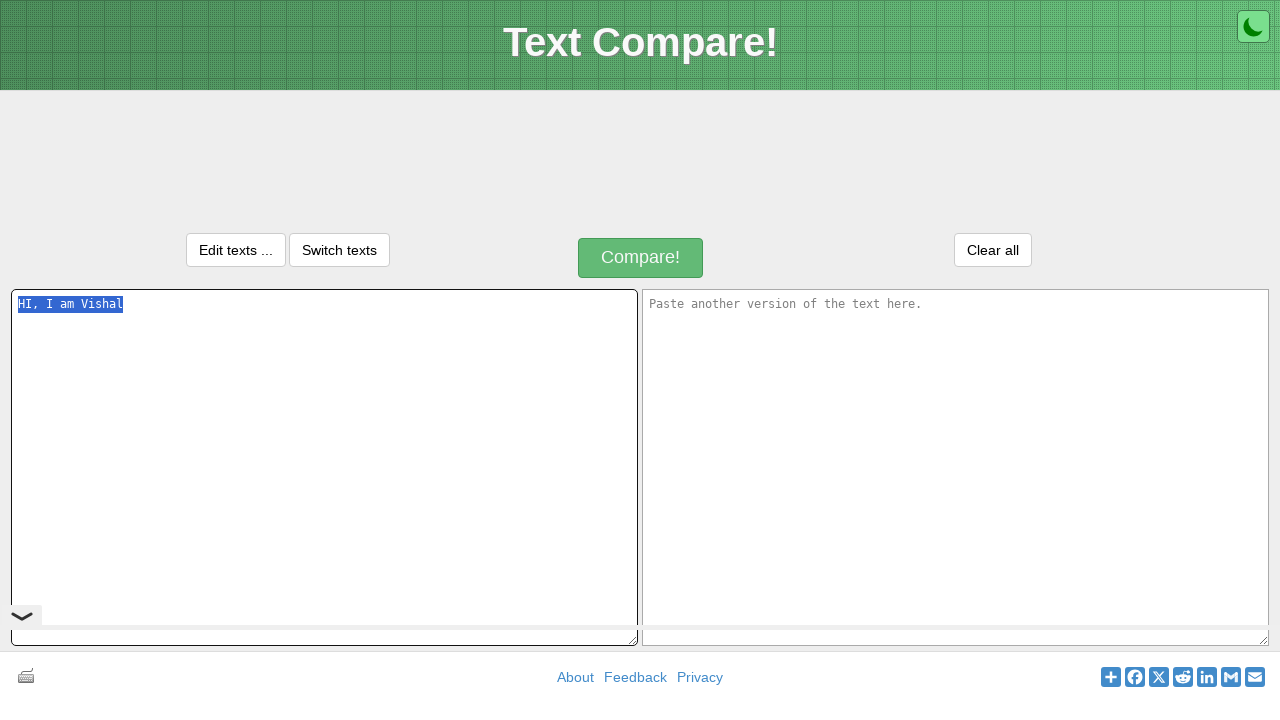

Copied selected text using Ctrl+C
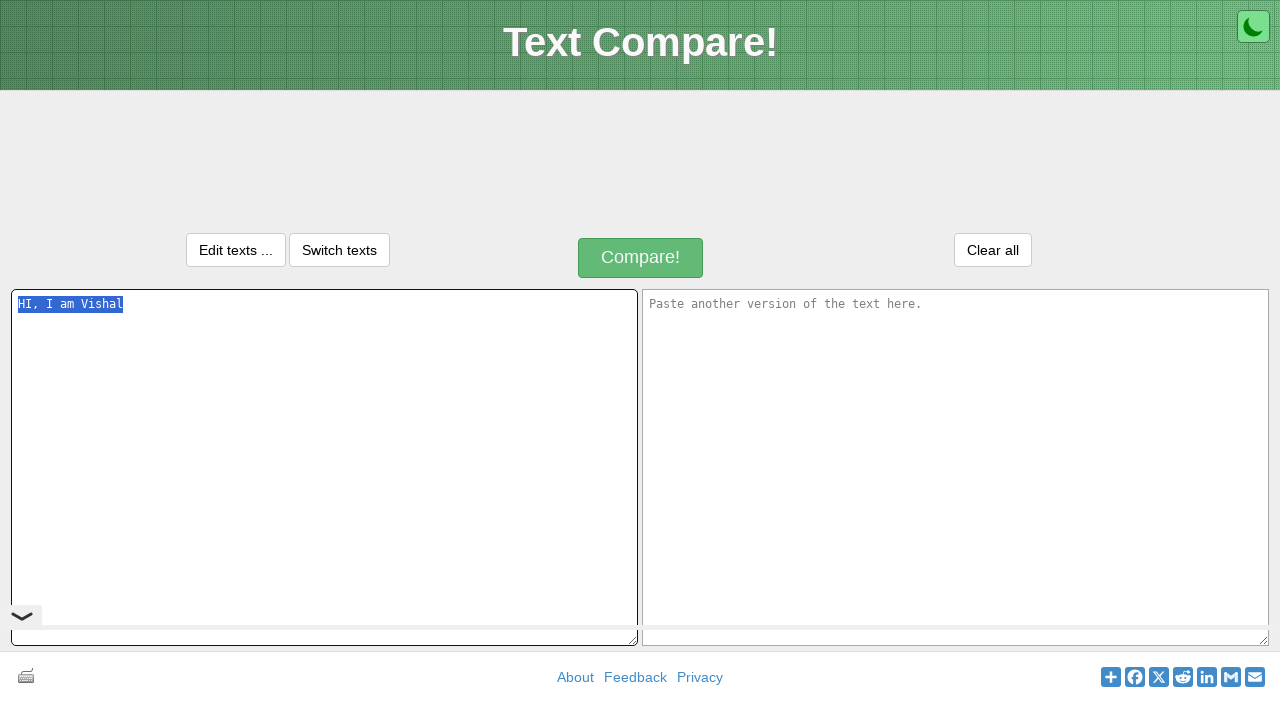

Pressed Tab to move focus to next field
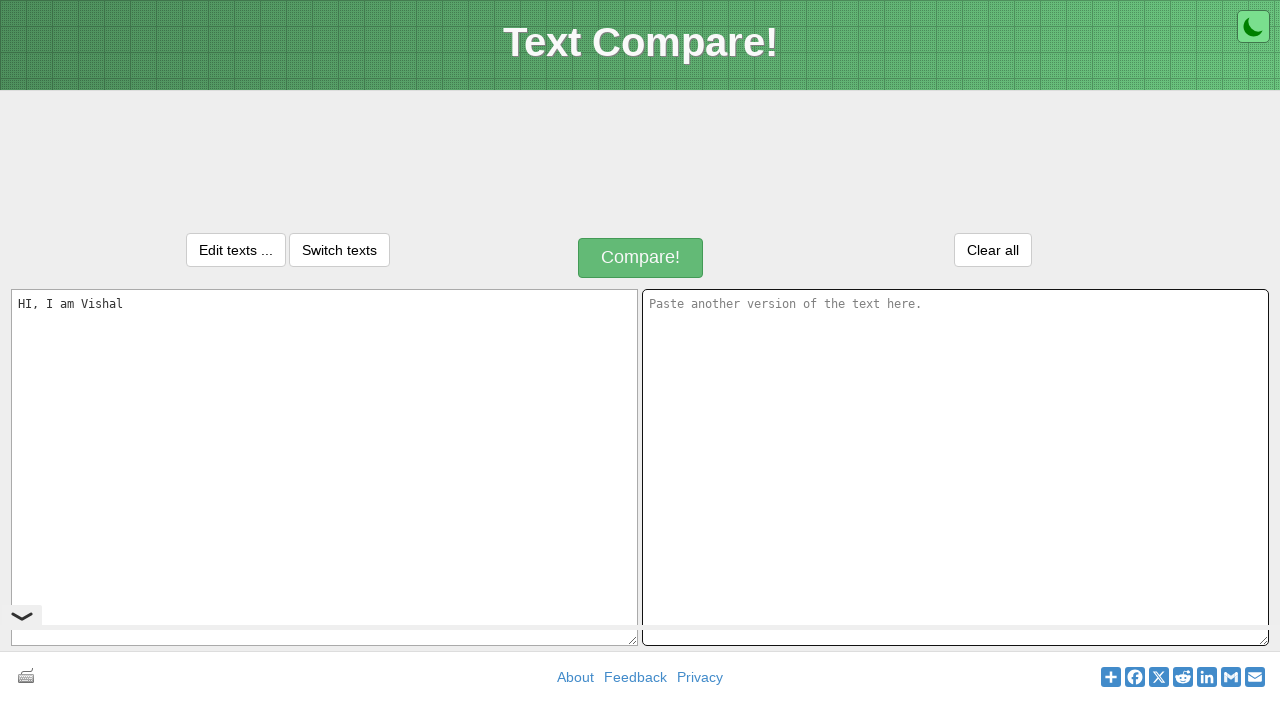

Pasted copied text using Ctrl+V into second textarea
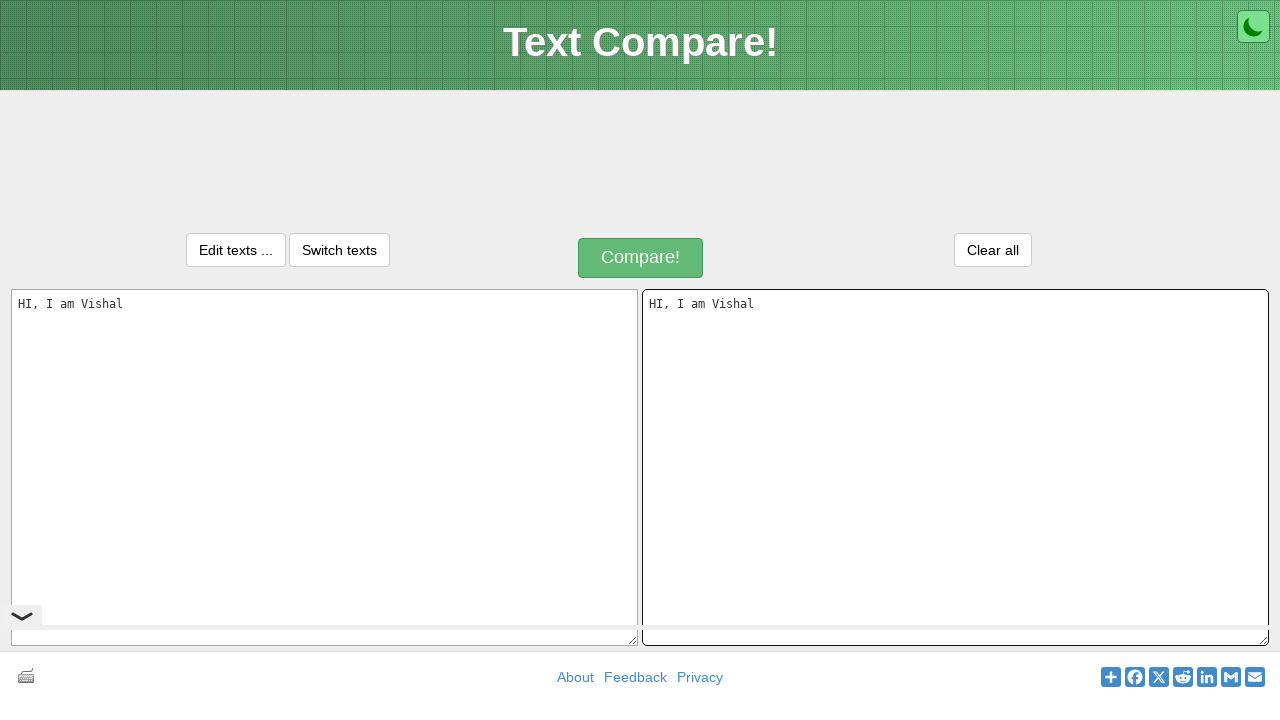

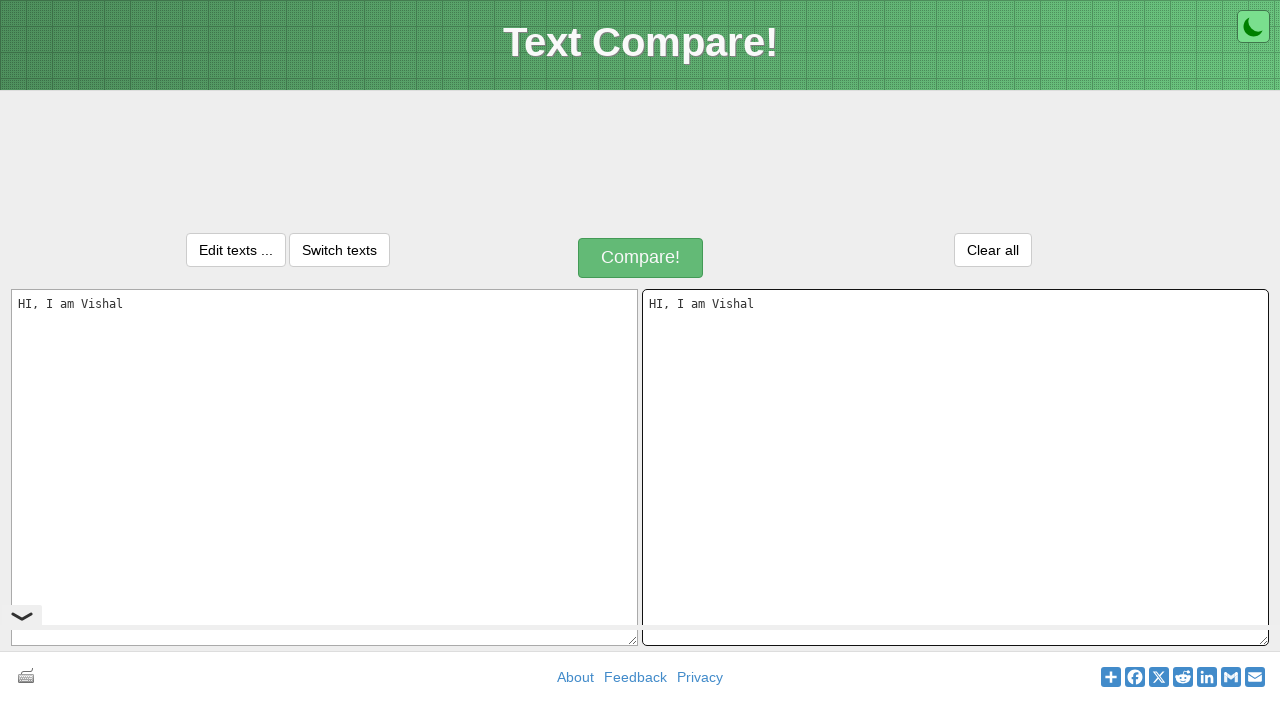